Tests prompt alert handling by clicking a button, entering text in the prompt, accepting it, and verifying the entered text

Starting URL: https://demoqa.com/alerts

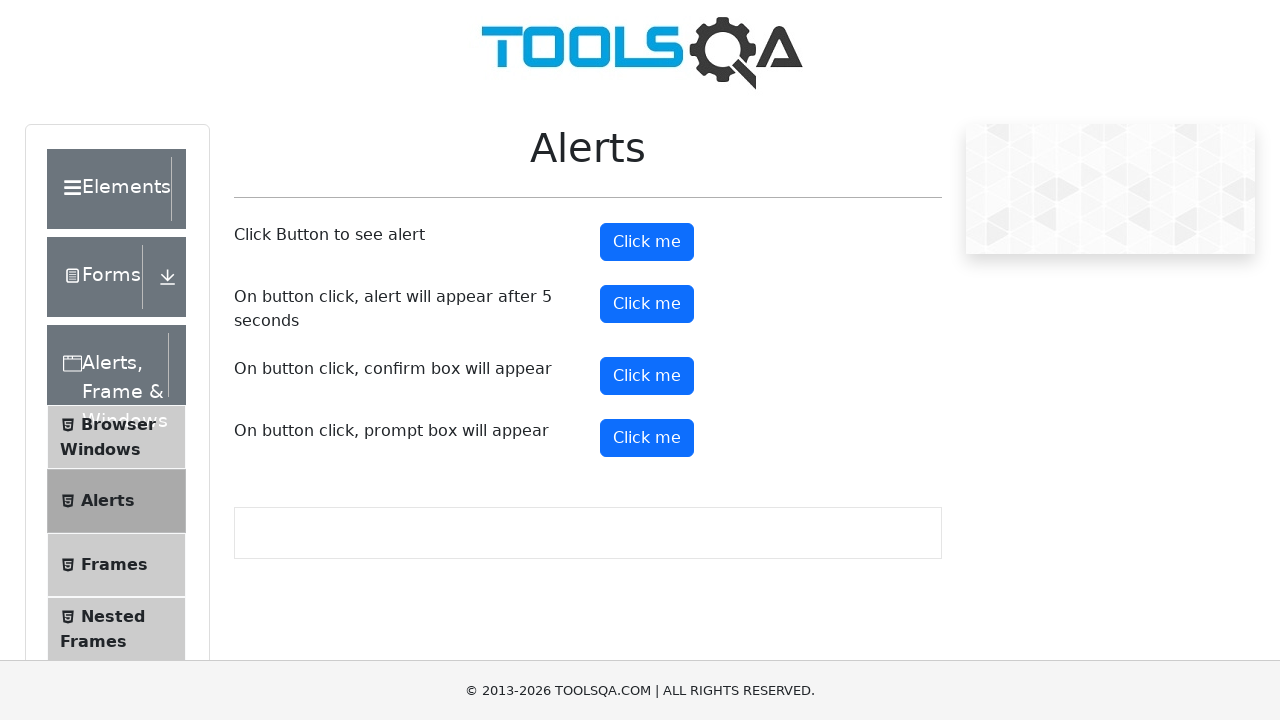

Set up dialog handler to accept prompt with text 'My name is David'
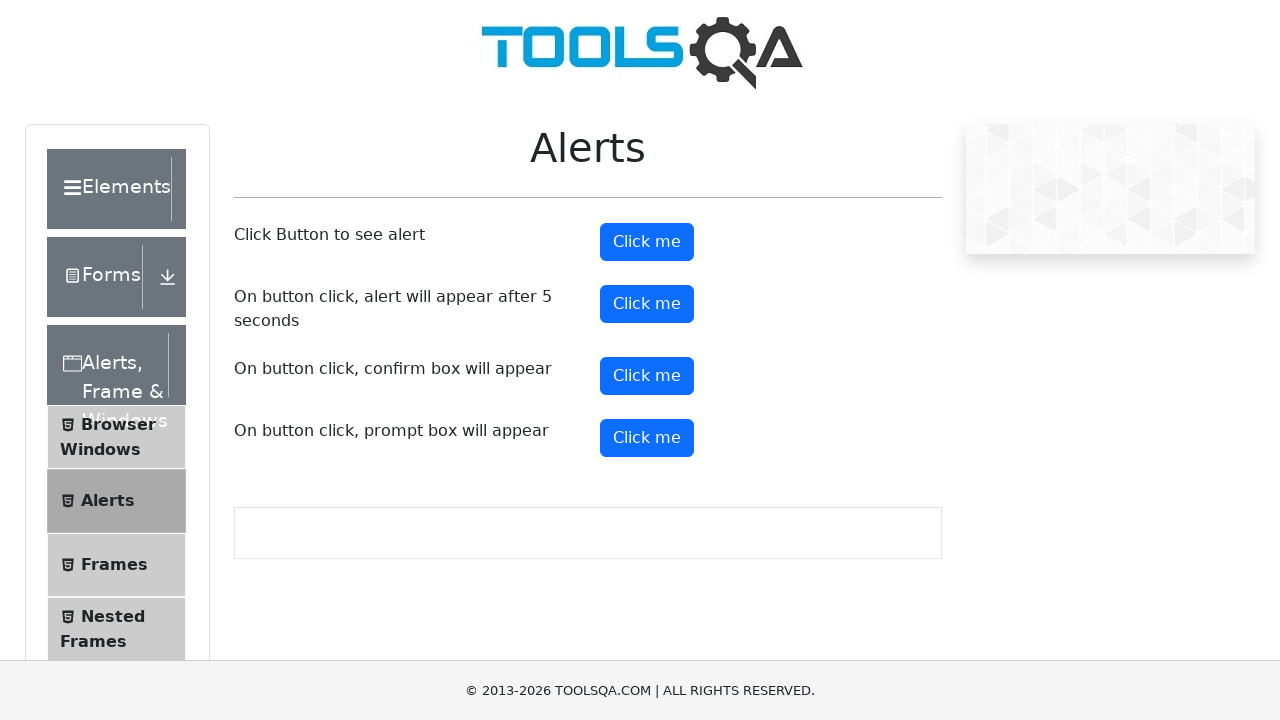

Clicked prompt alert button at (647, 438) on button#promtButton
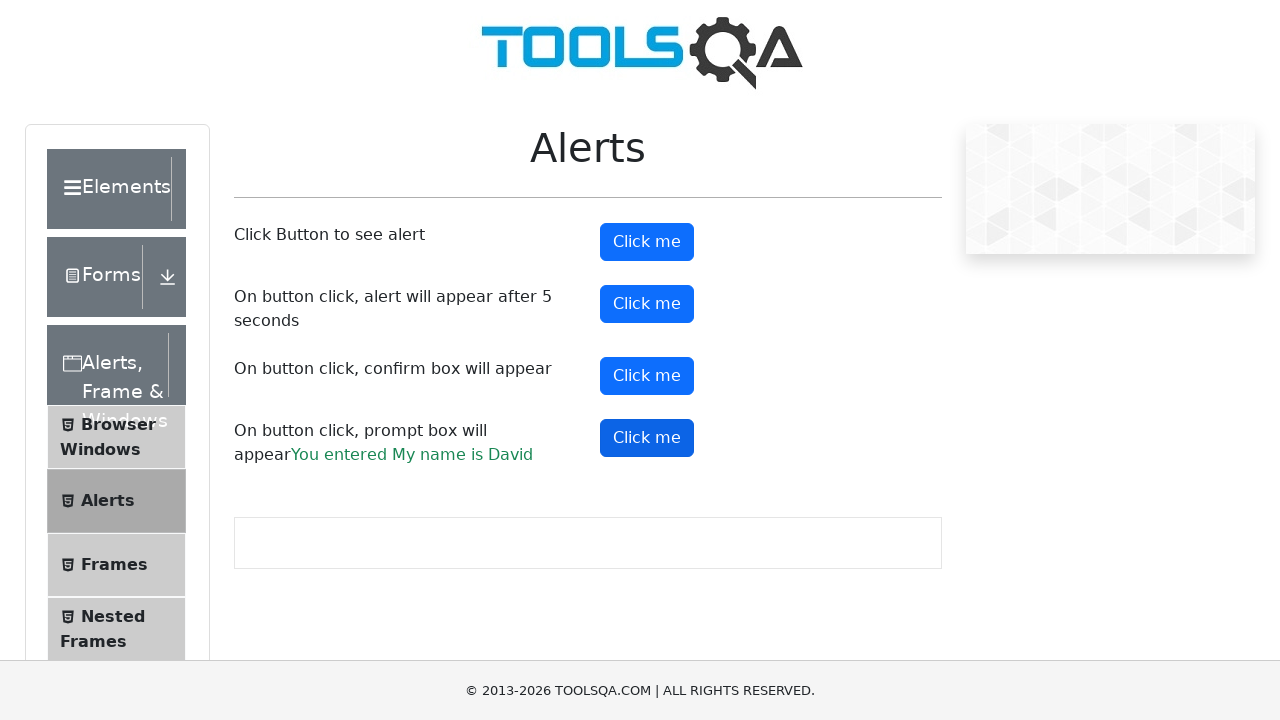

Verified that entered text 'My name is David' appears on page
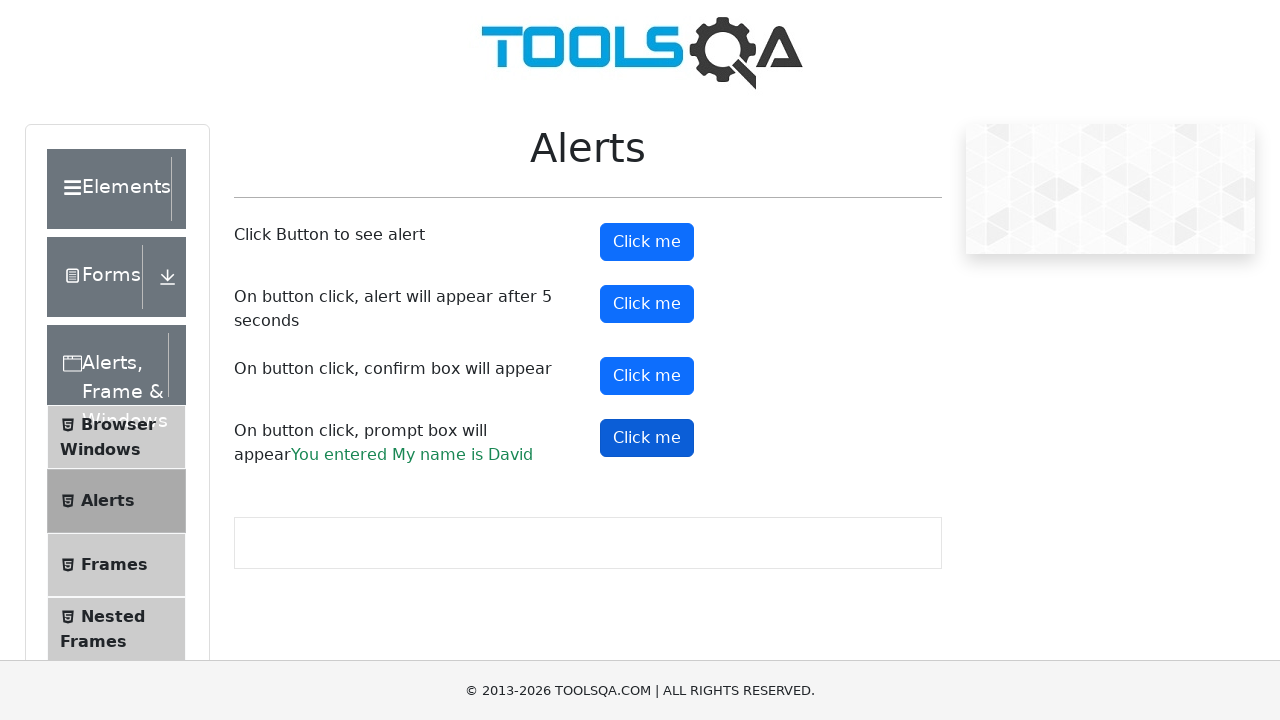

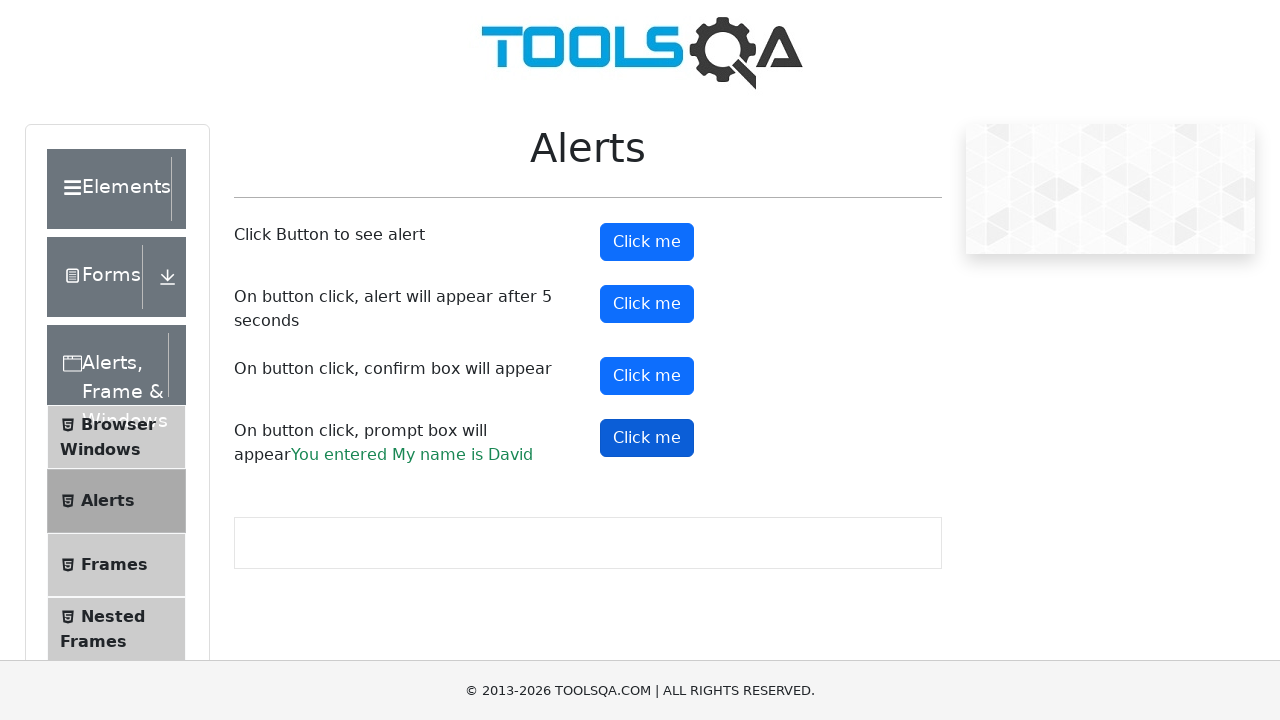